Tests various dropdown and form controls on a travel booking page including currency selection, passenger count, origin/destination selection, auto-suggest, checkboxes, and trip type selection

Starting URL: https://rahulshettyacademy.com/dropdownsPractise/

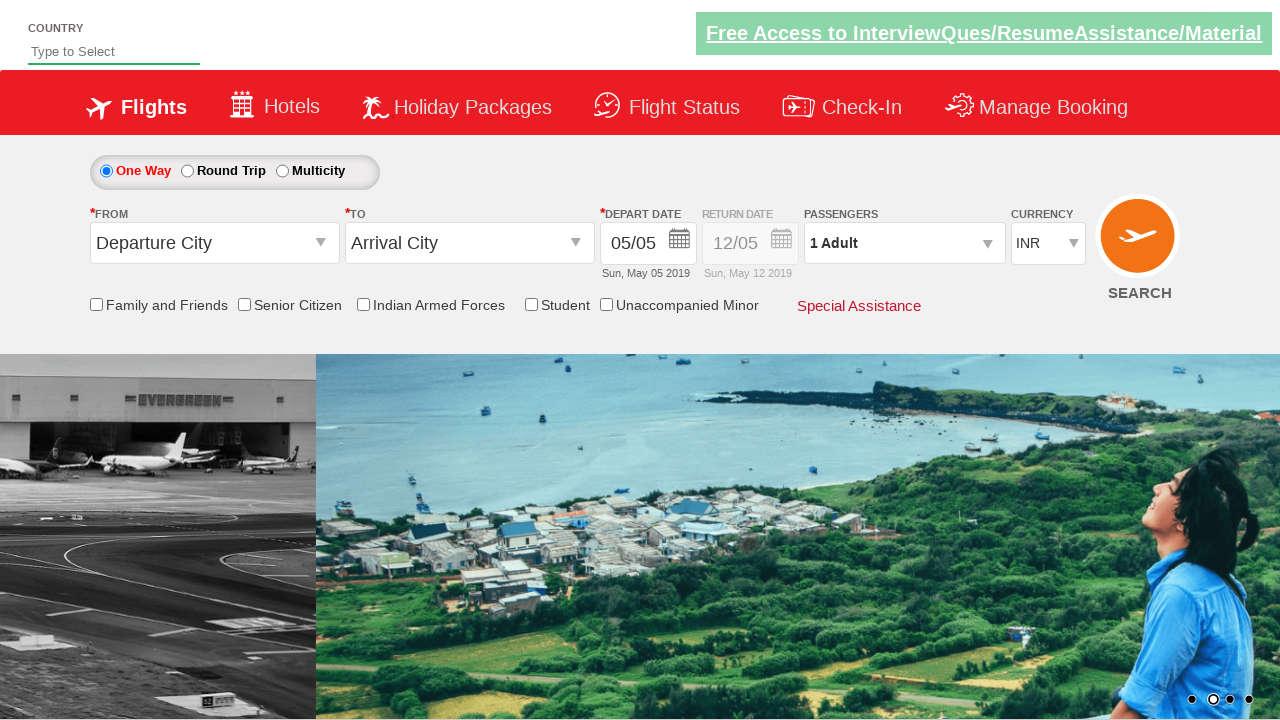

Selected USD currency from dropdown (index 3) on #ctl00_mainContent_DropDownListCurrency
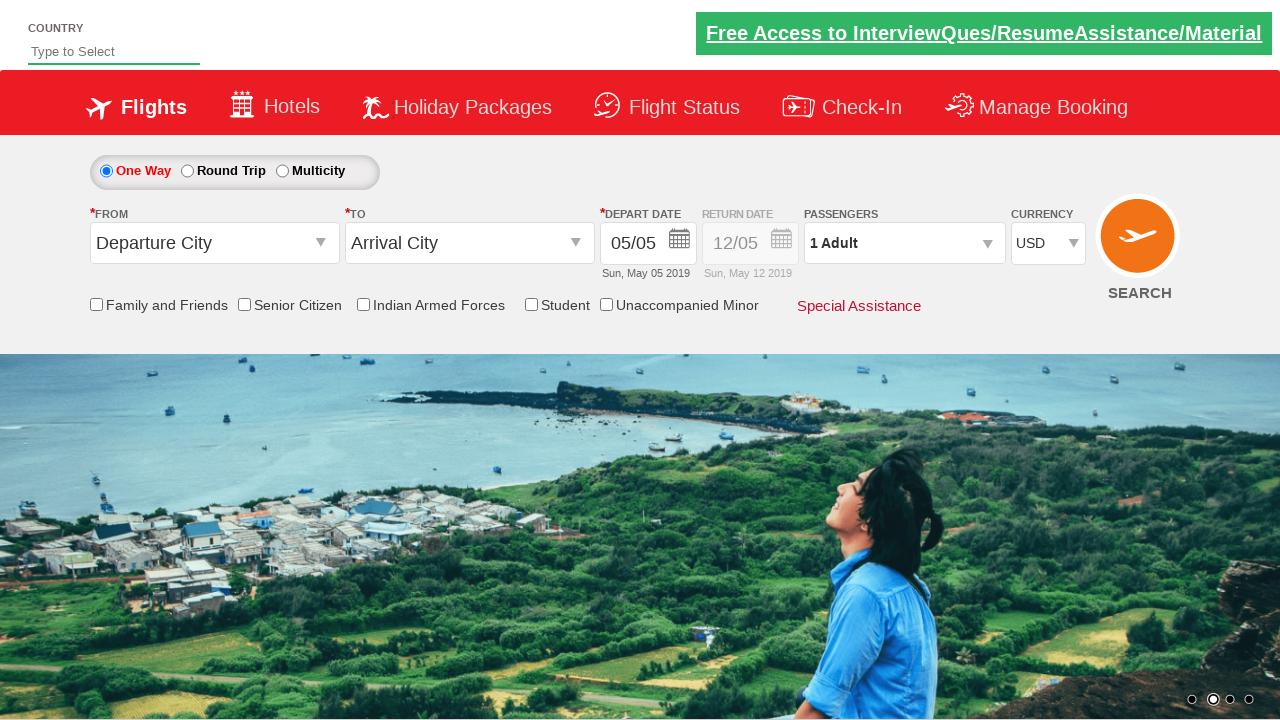

Clicked on passenger info dropdown at (904, 243) on #divpaxinfo
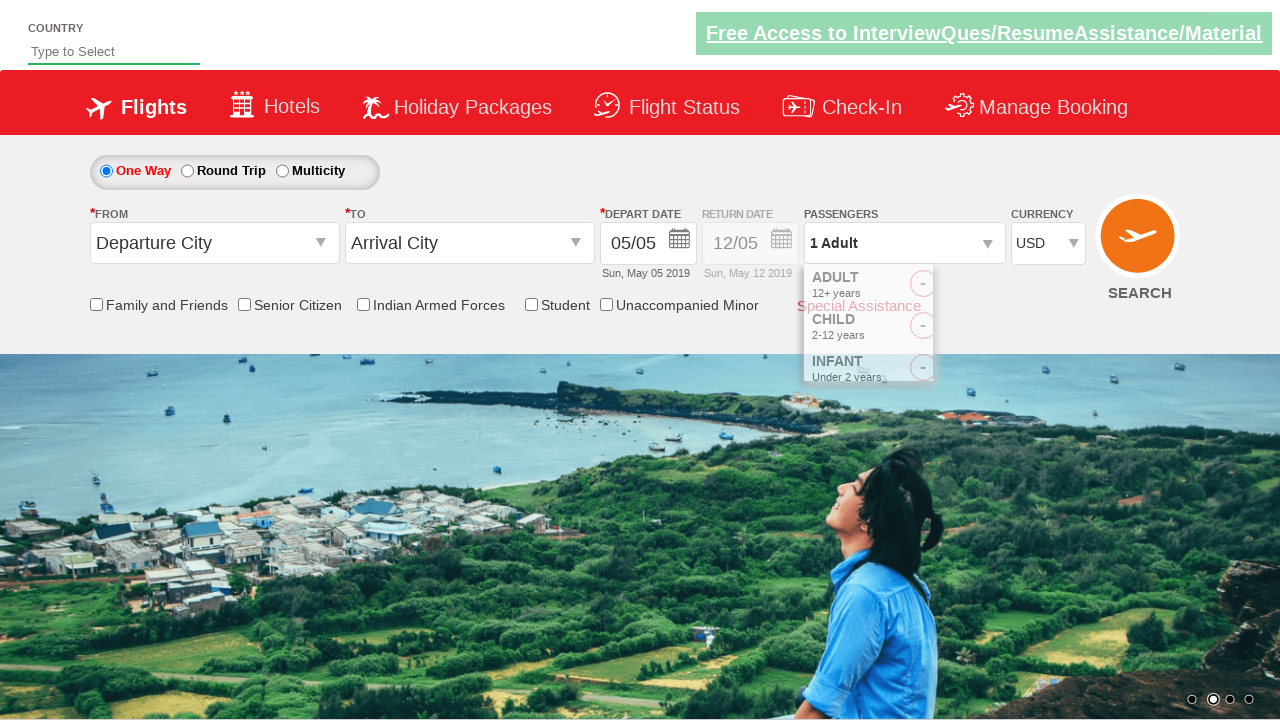

Incremented adult passenger count (iteration 1/4) at (982, 288) on #hrefIncAdt
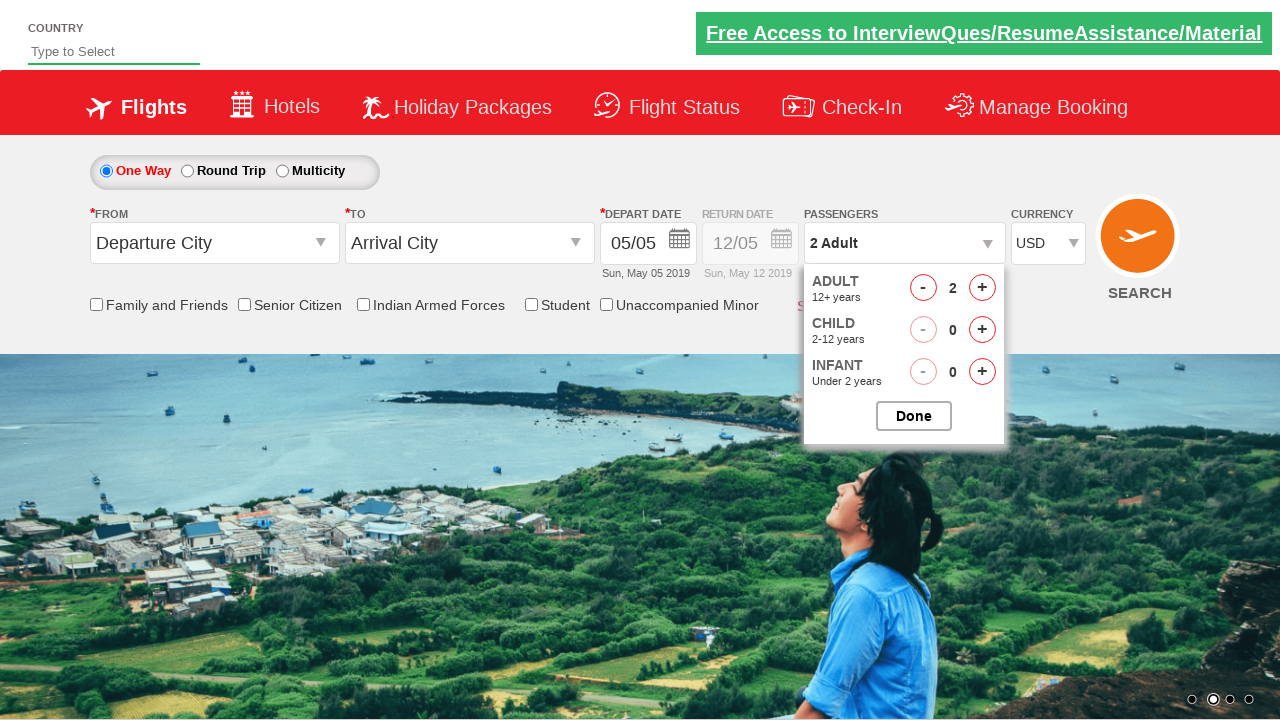

Incremented adult passenger count (iteration 2/4) at (982, 288) on #hrefIncAdt
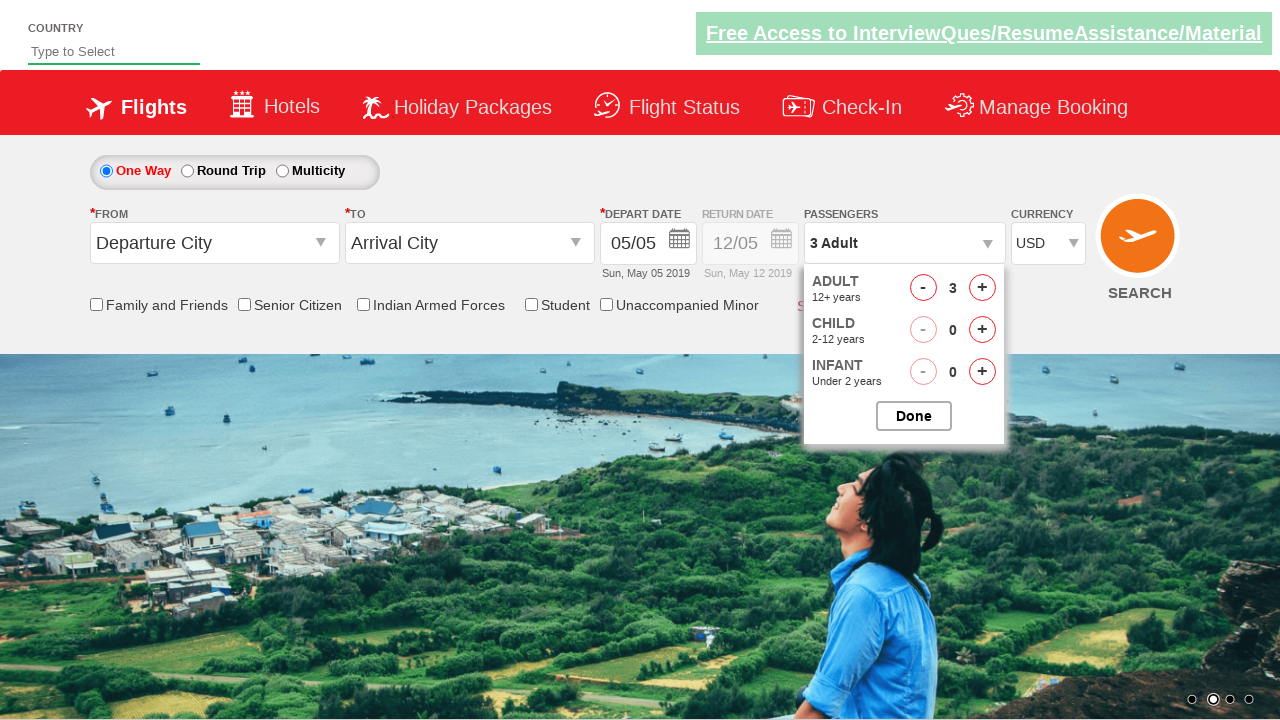

Incremented adult passenger count (iteration 3/4) at (982, 288) on #hrefIncAdt
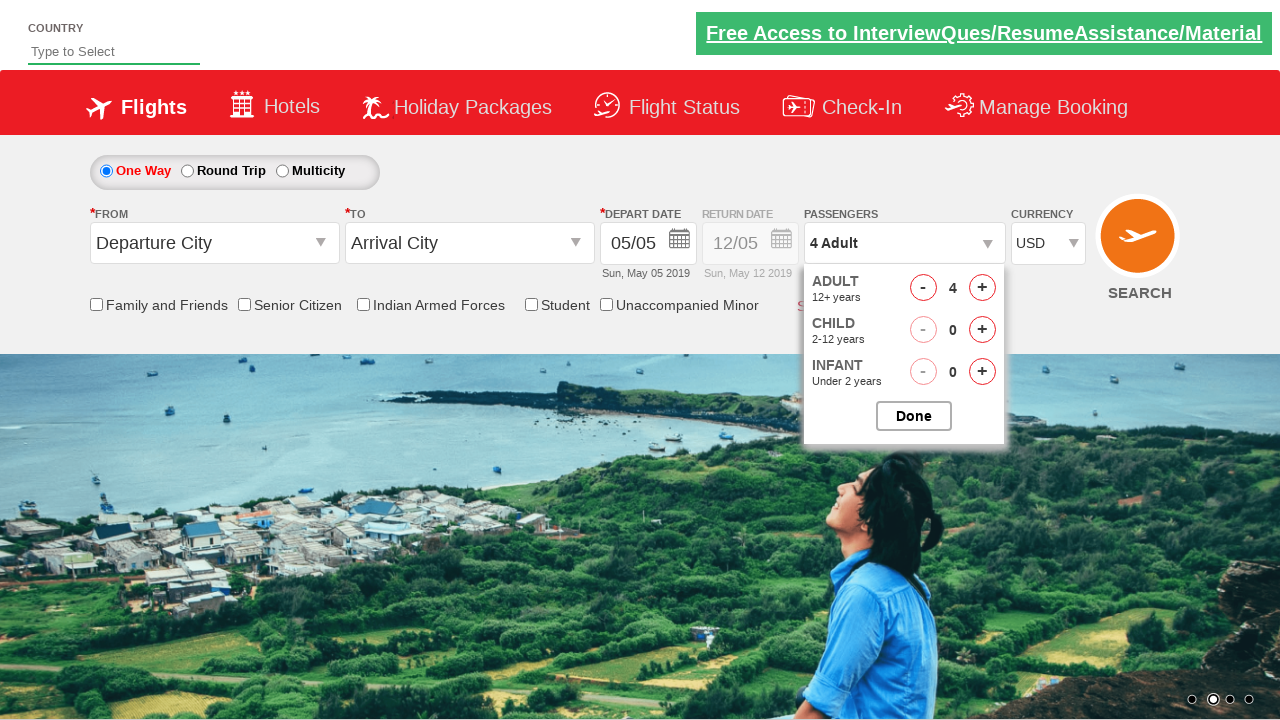

Incremented adult passenger count (iteration 4/4) at (982, 288) on #hrefIncAdt
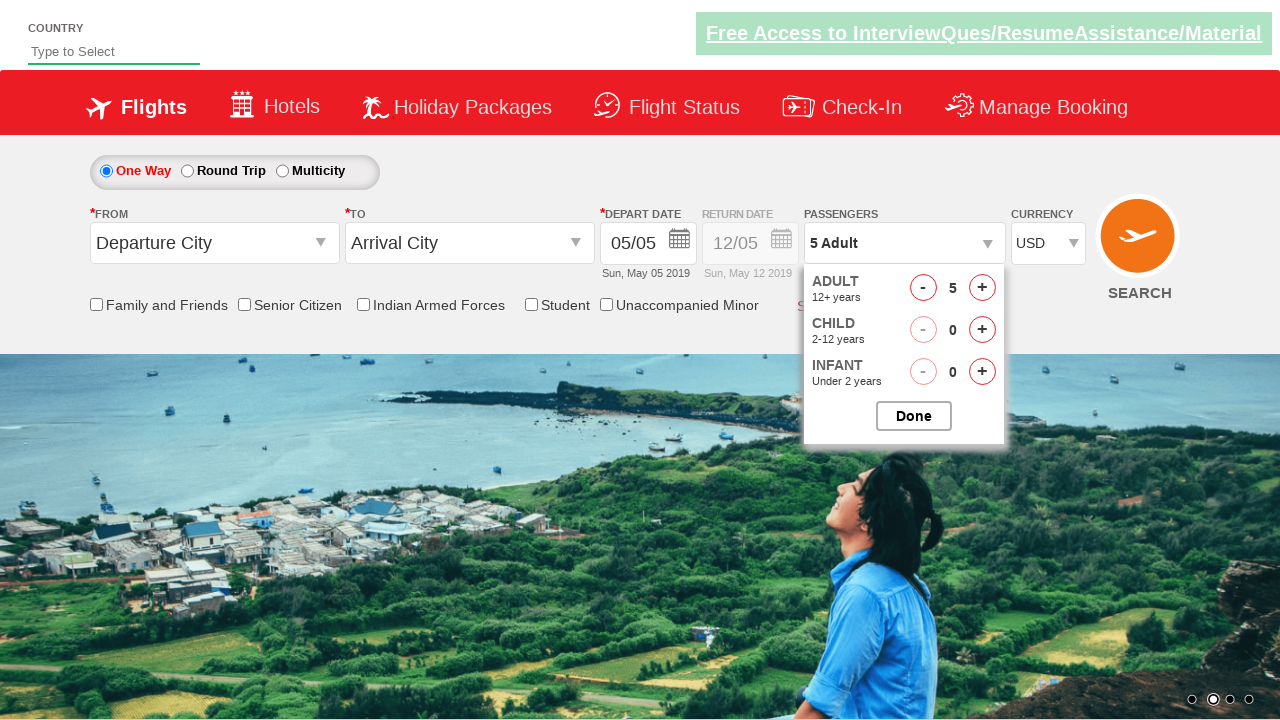

Closed passenger selection dropdown at (914, 416) on #btnclosepaxoption
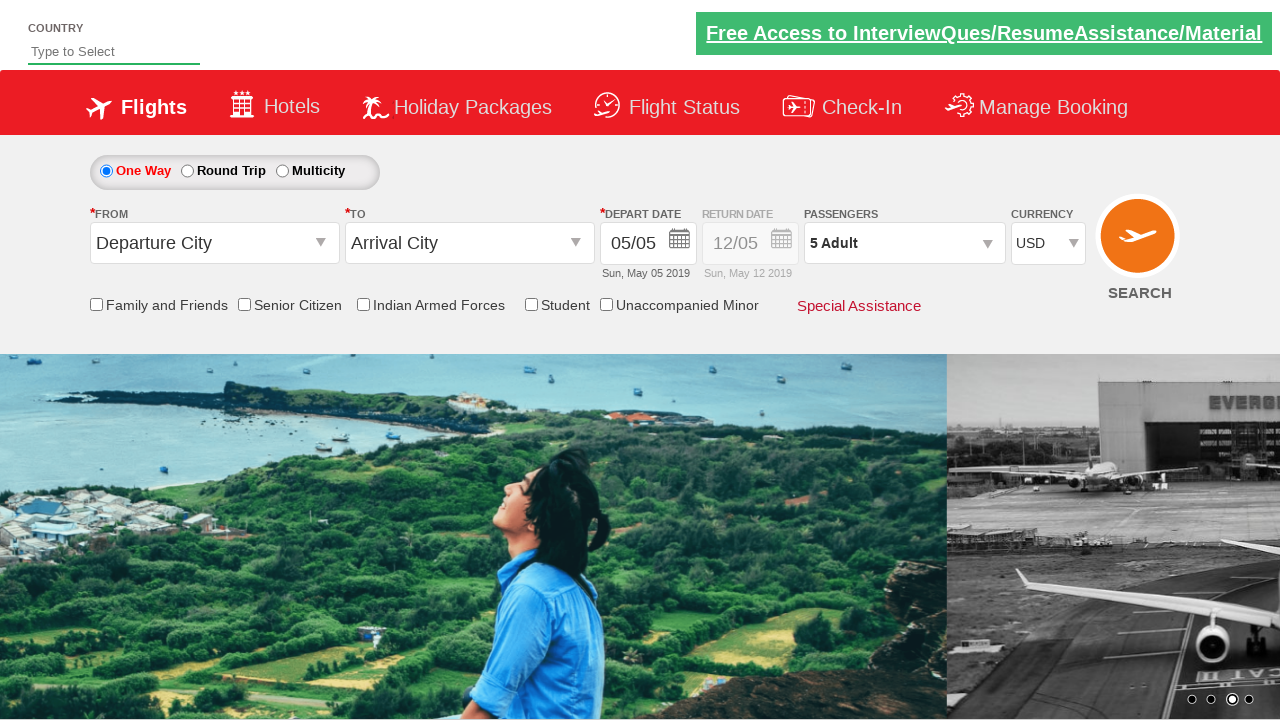

Clicked on origin station dropdown at (214, 243) on #ctl00_mainContent_ddl_originStation1_CTXT
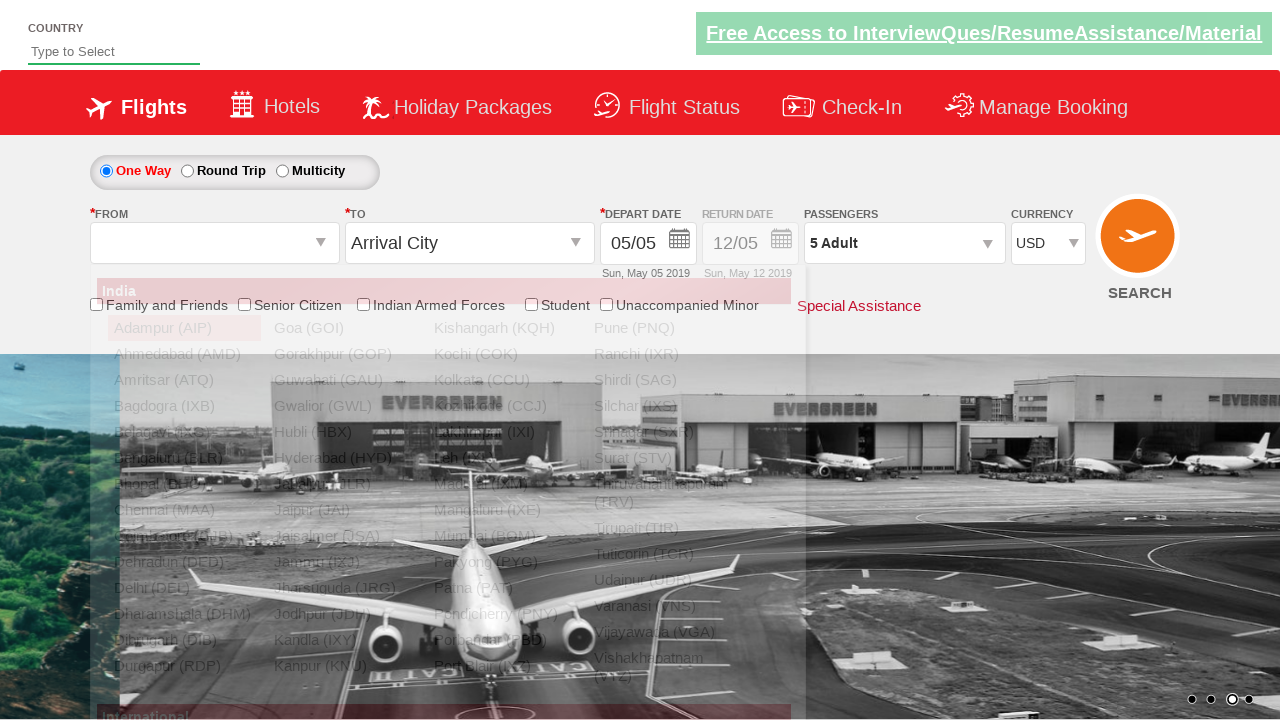

Selected MAA (Chennai) as origin station at (184, 510) on (//a[@value='MAA'])[1]
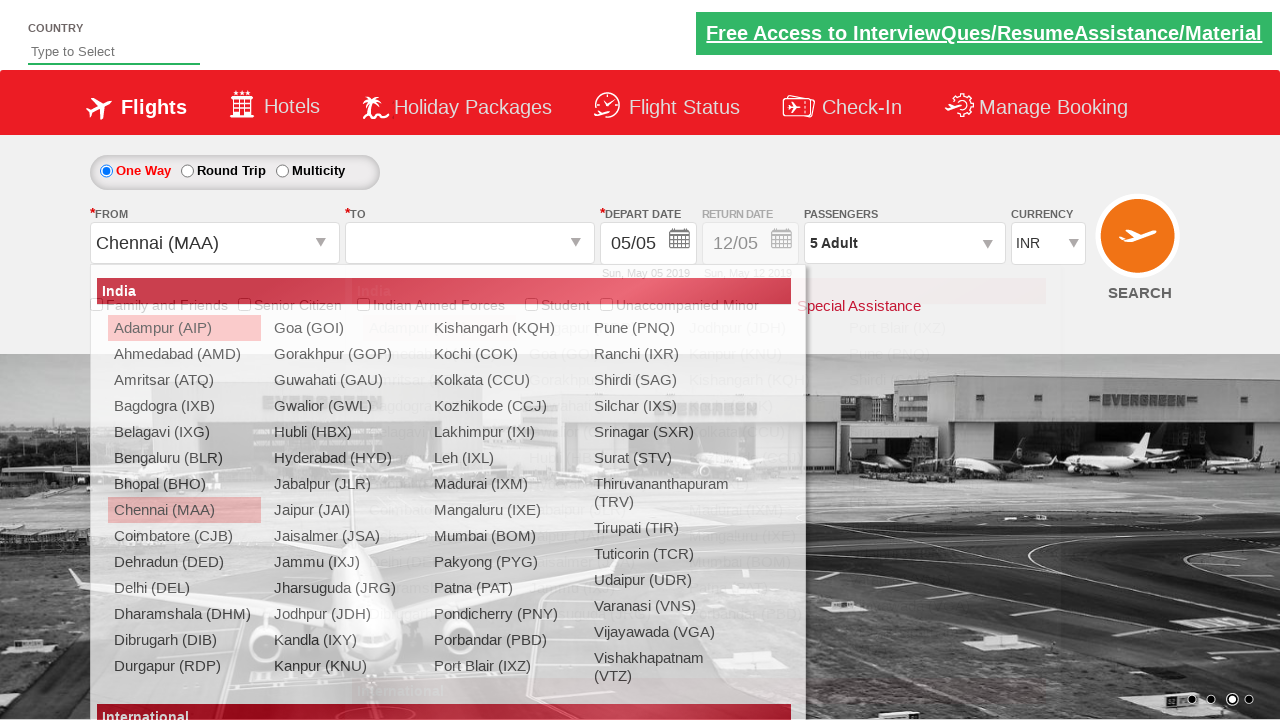

Filled autosuggest field with 'ind' on #autosuggest
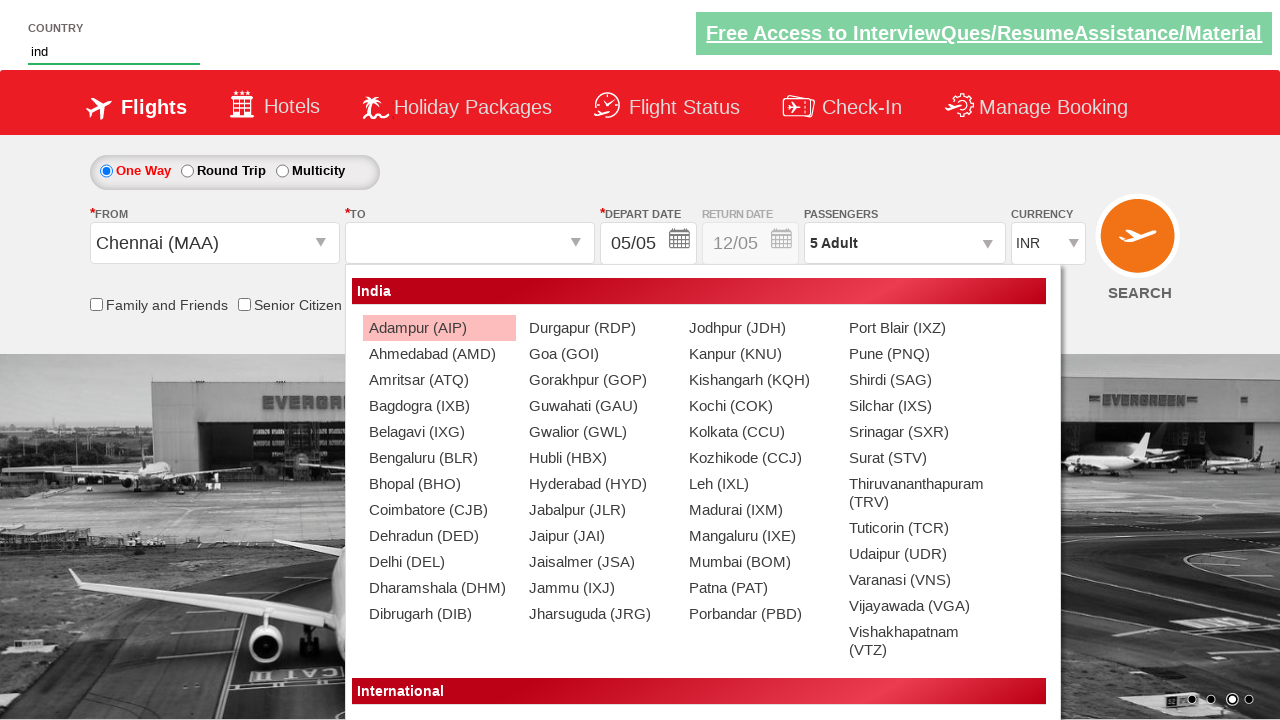

Autosuggest options loaded
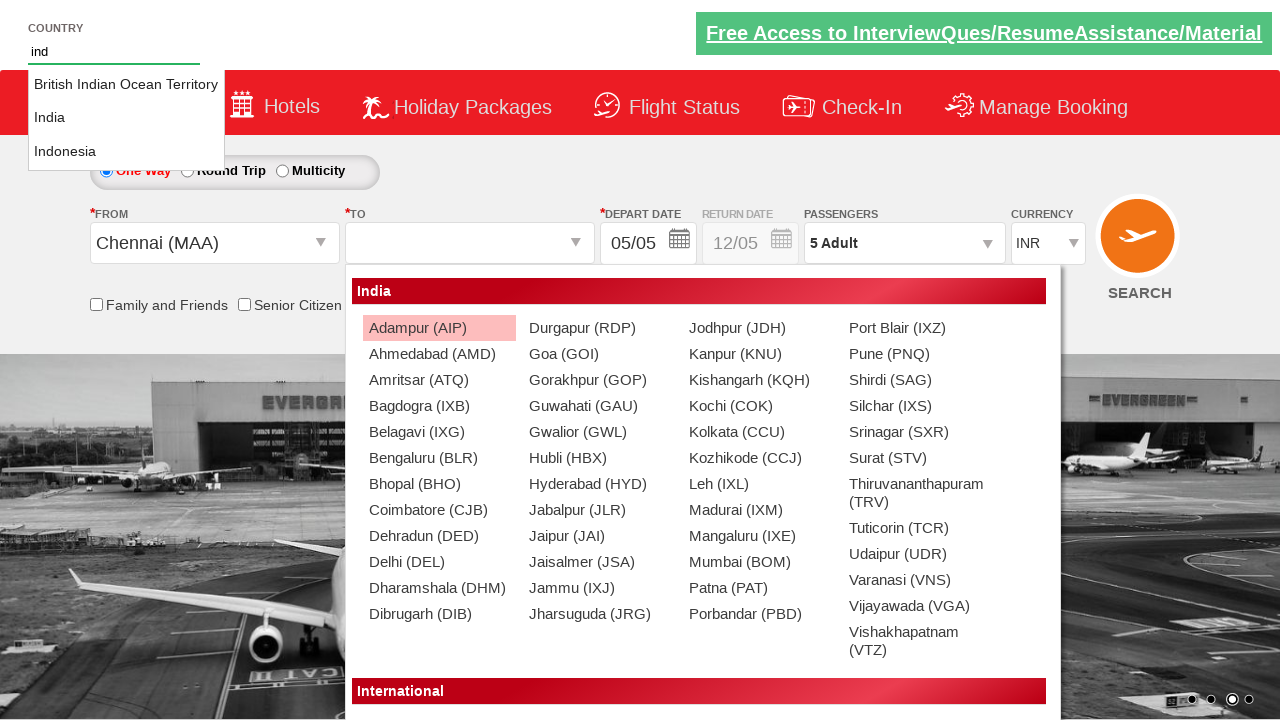

Selected 'India' from autosuggest options at (126, 118) on li.ui-menu-item a >> nth=1
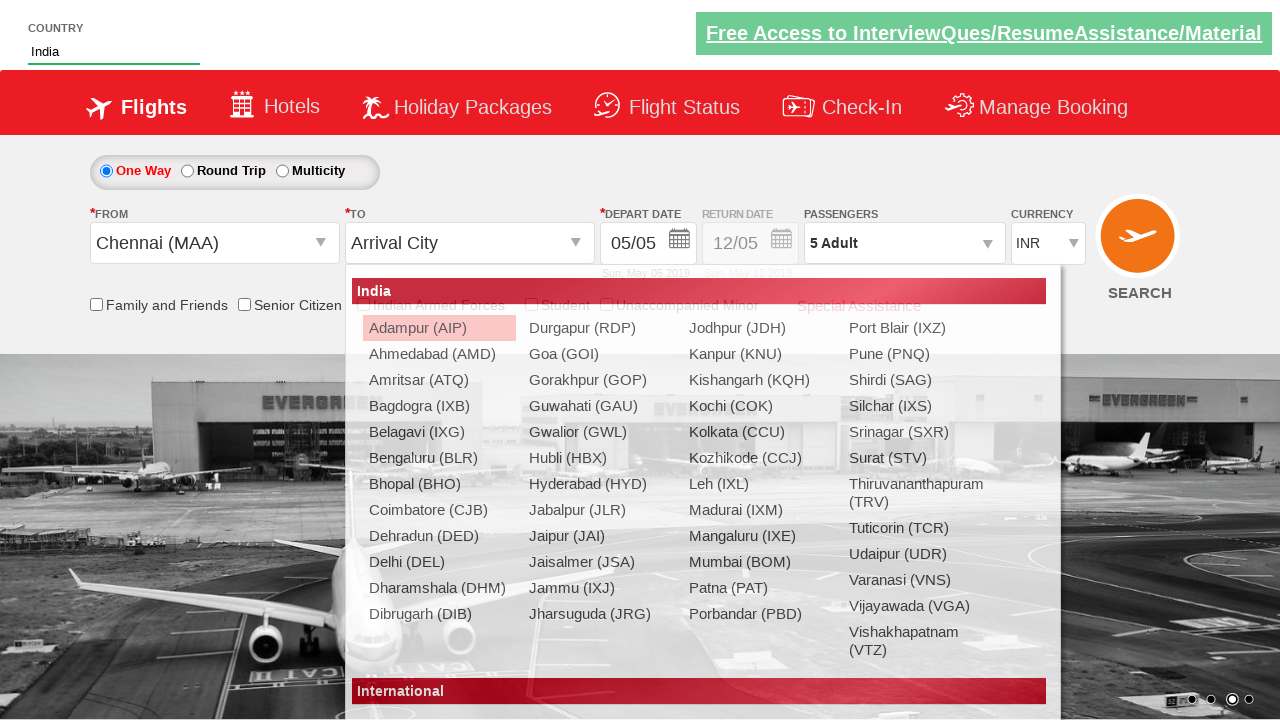

Checked Armed Forces checkbox at (363, 304) on input[name='ctl00$mainContent$chk_IndArm']
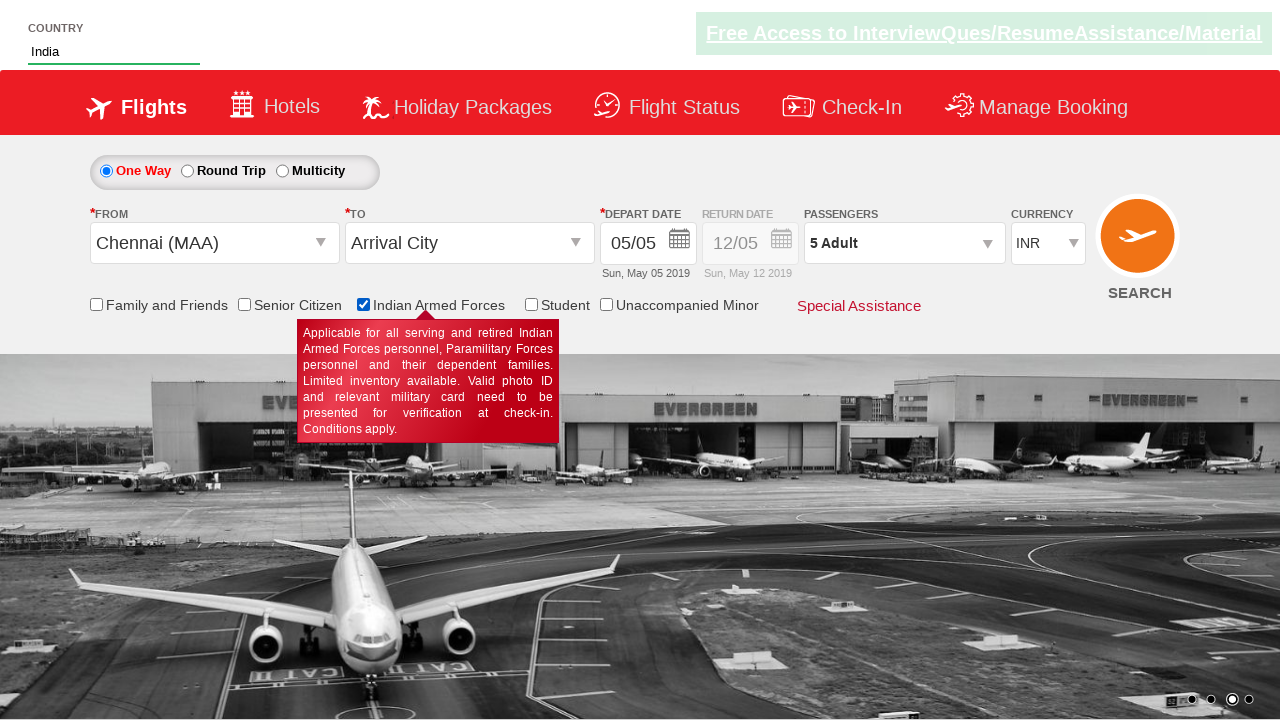

Selected Round Trip radio button at (187, 171) on #ctl00_mainContent_rbtnl_Trip_1
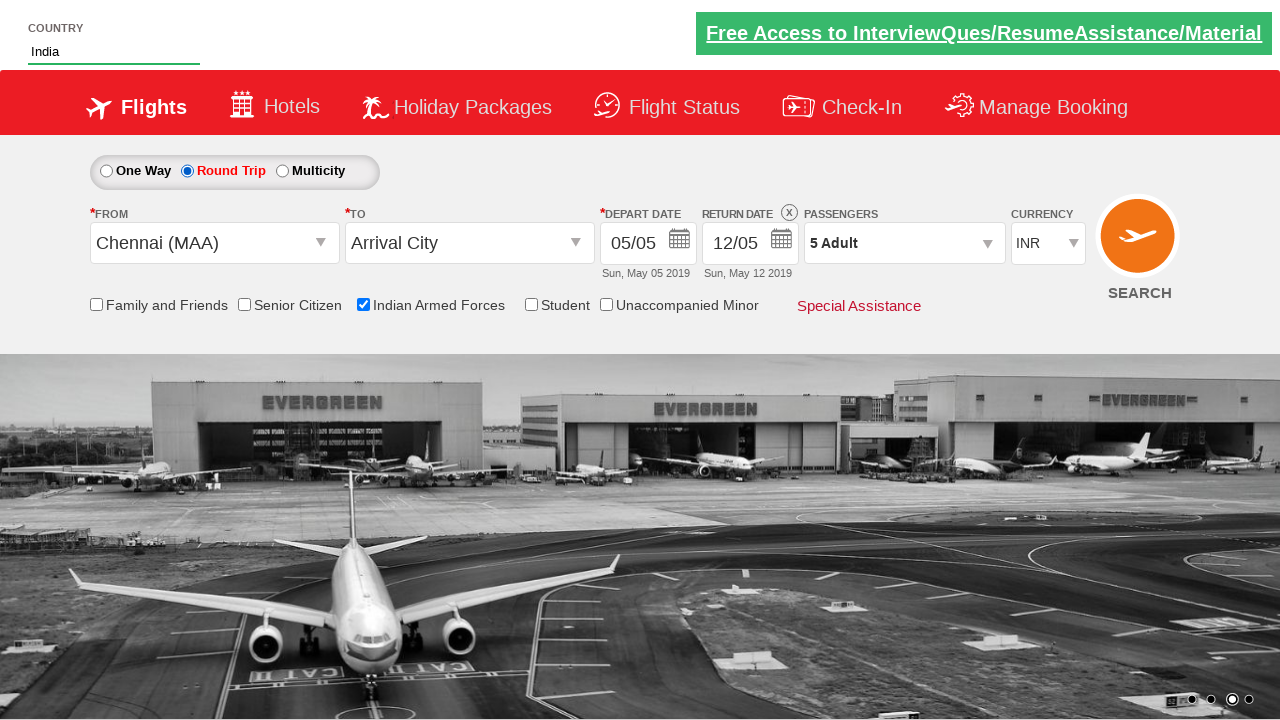

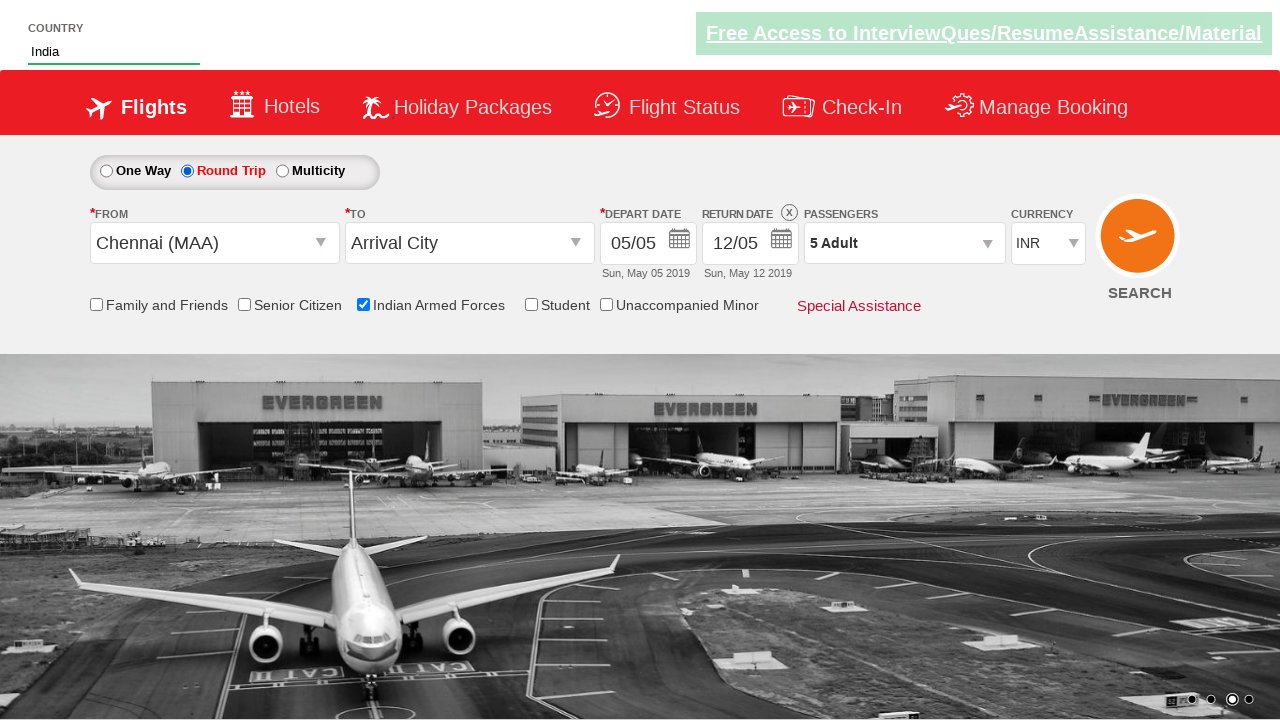